Navigates through Selenium documentation pages to the Actions API Mouse section and scrolls to a specific code example element

Starting URL: https://www.selenium.dev/

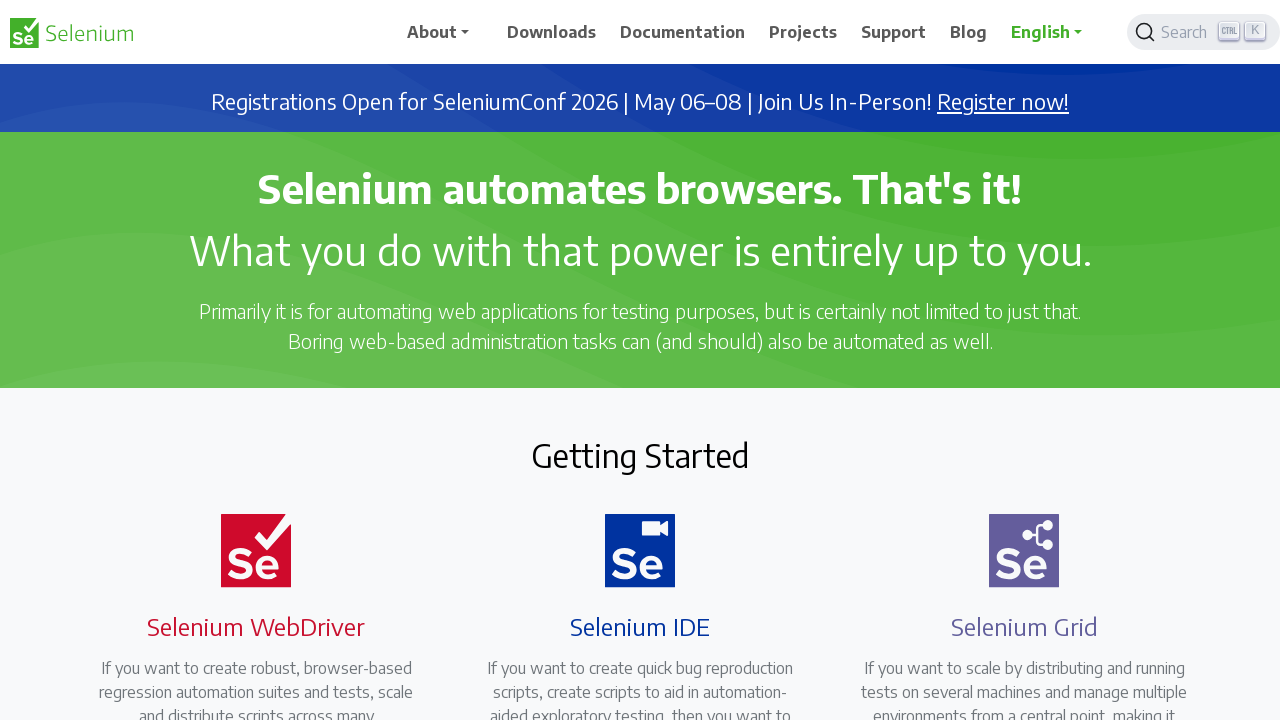

Clicked on Documentation menu item at (683, 32) on xpath=//span[text()='Documentation']
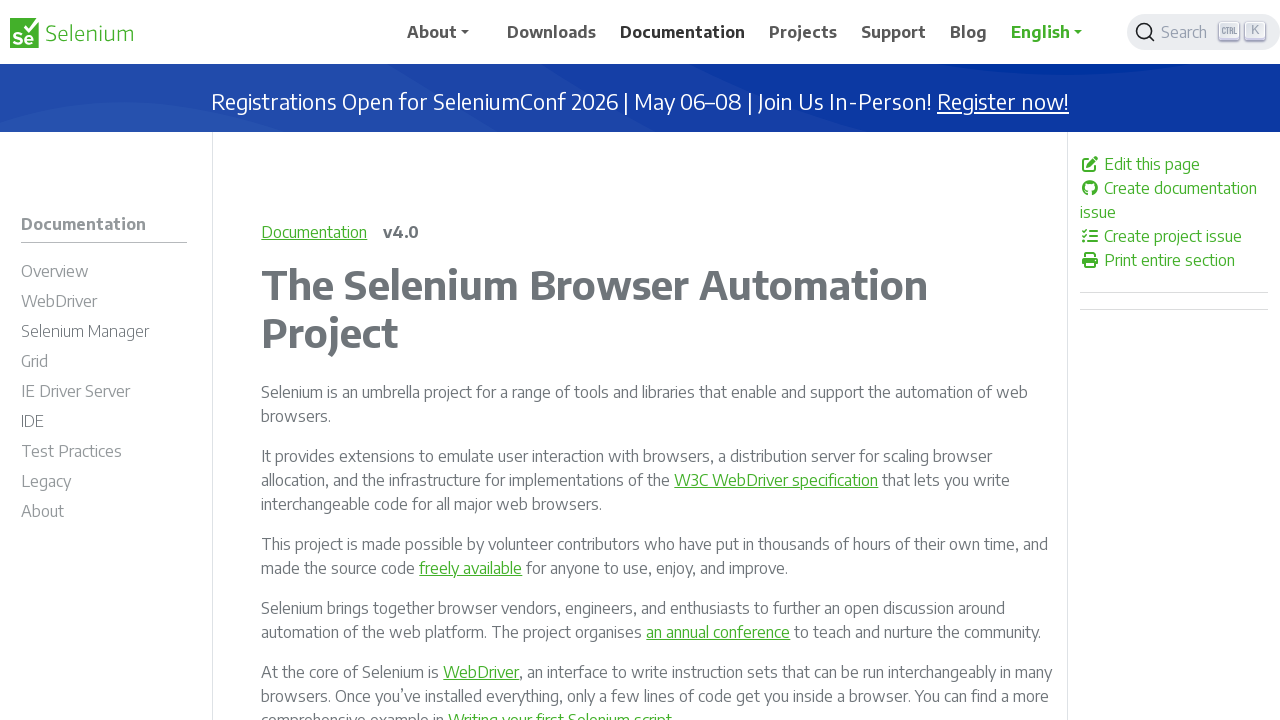

Clicked on WebDriver section at (59, 301) on xpath=//span[text()='WebDriver']
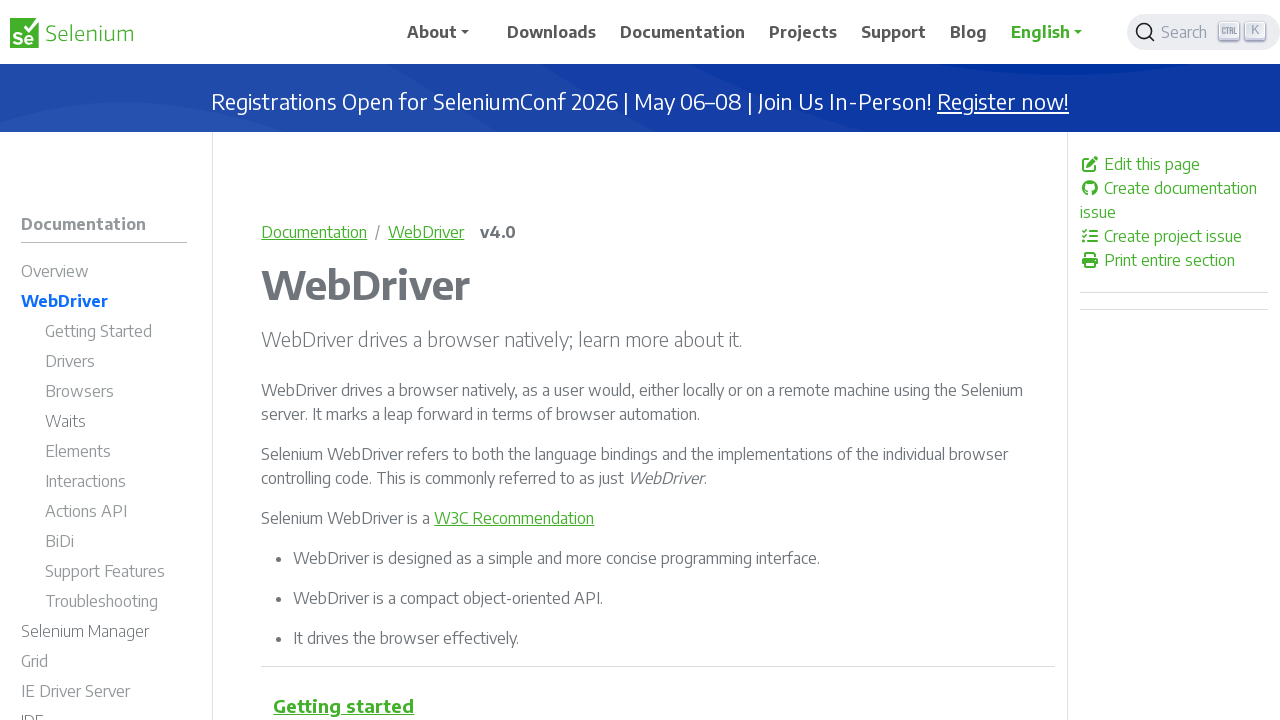

Waited 2 seconds for page to load
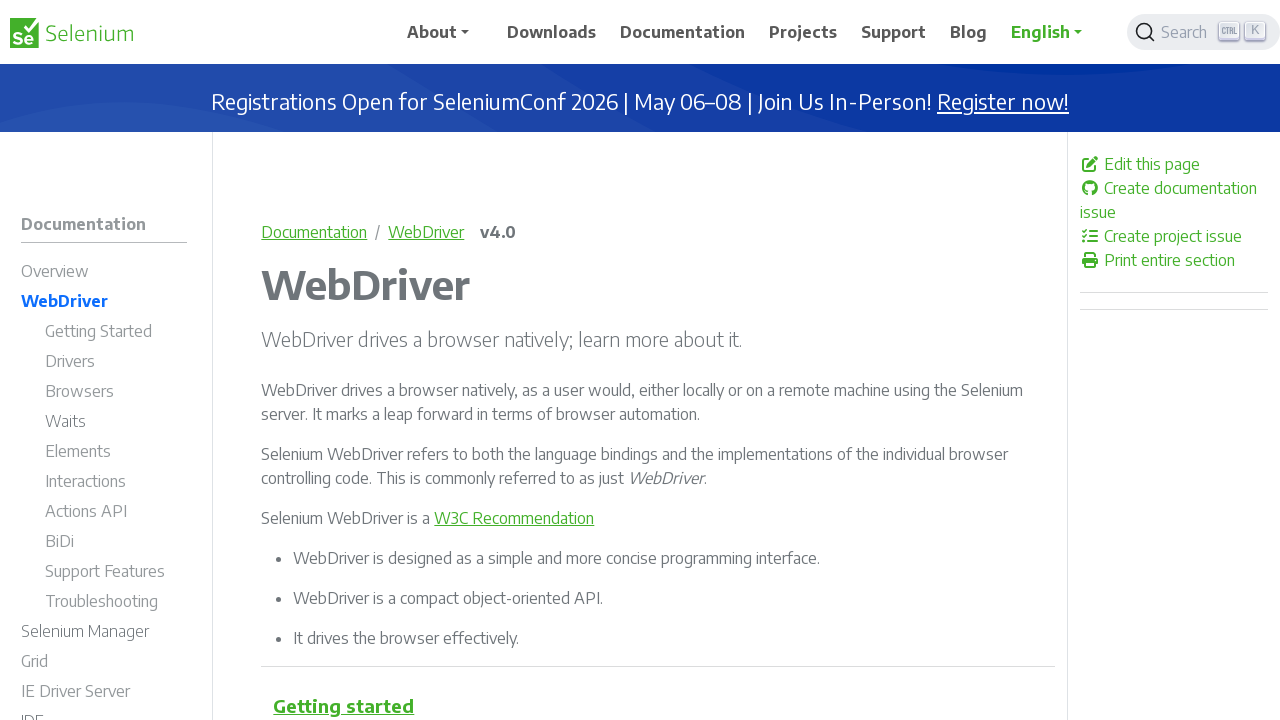

Clicked on Actions API section at (86, 511) on xpath=//span[text()='Actions API']
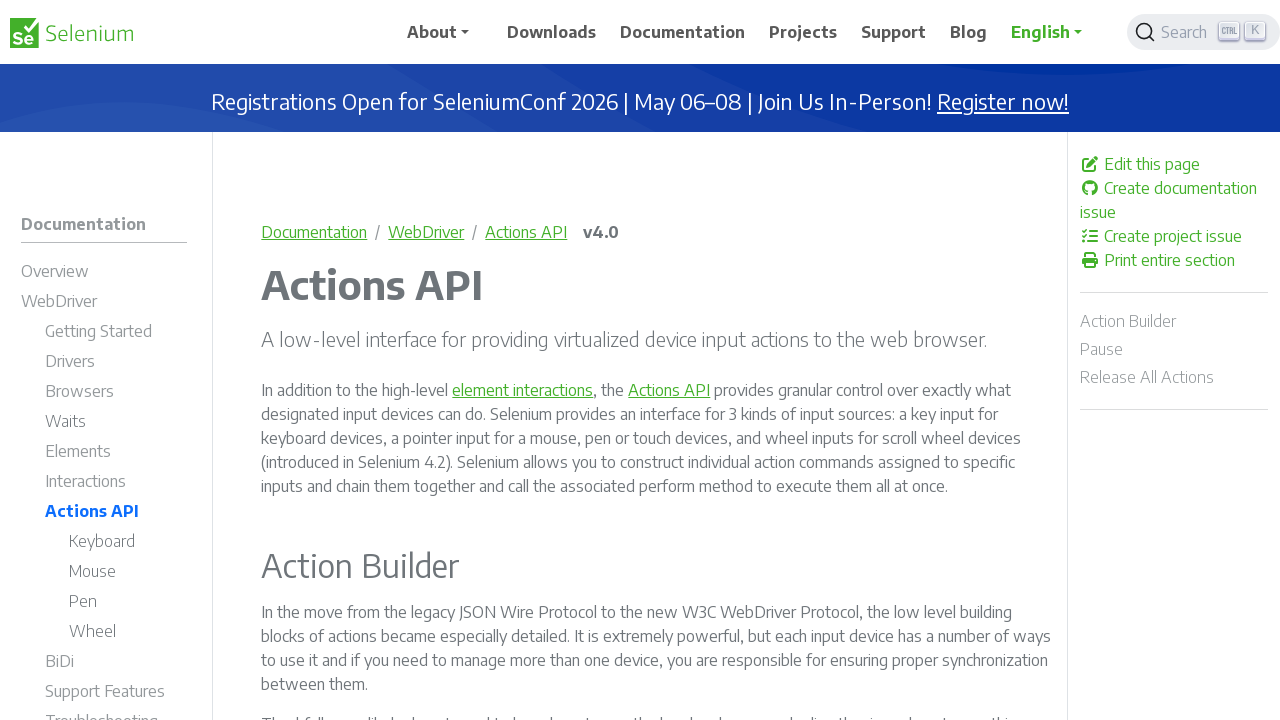

Clicked on Mouse subsection at (92, 571) on xpath=//span[text()='Mouse']
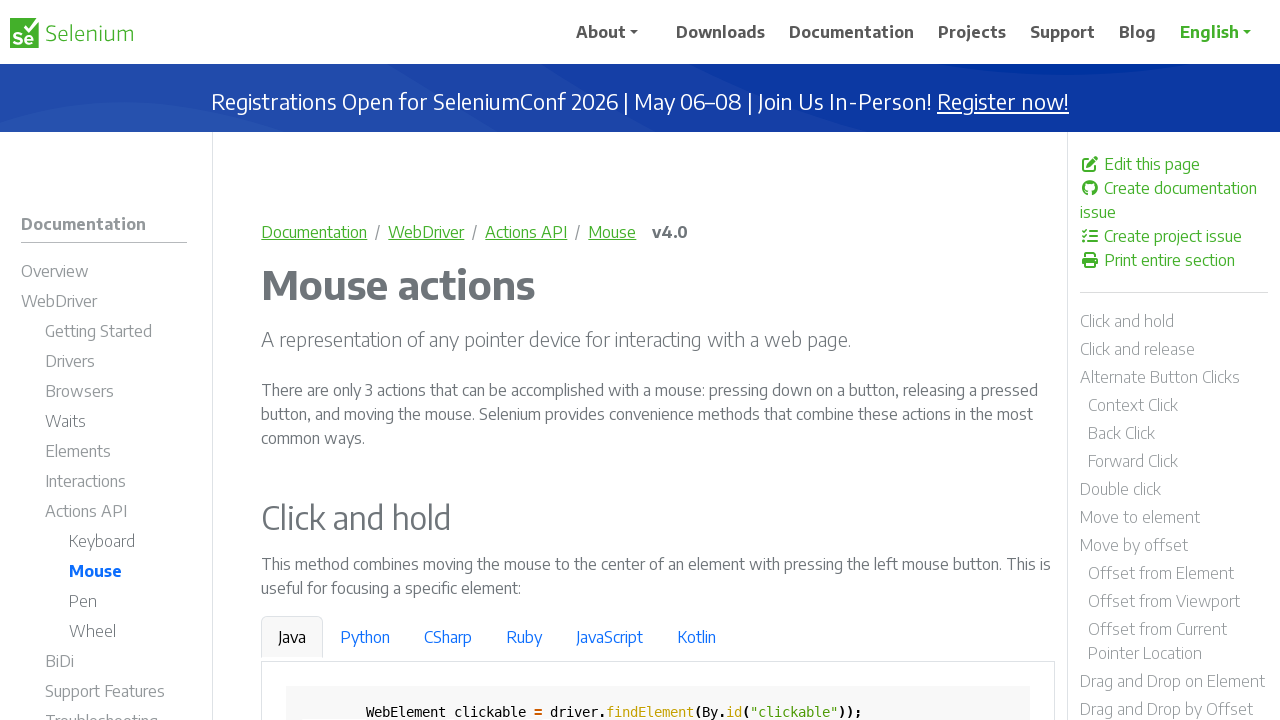

Located the code example element for click-and-hold section
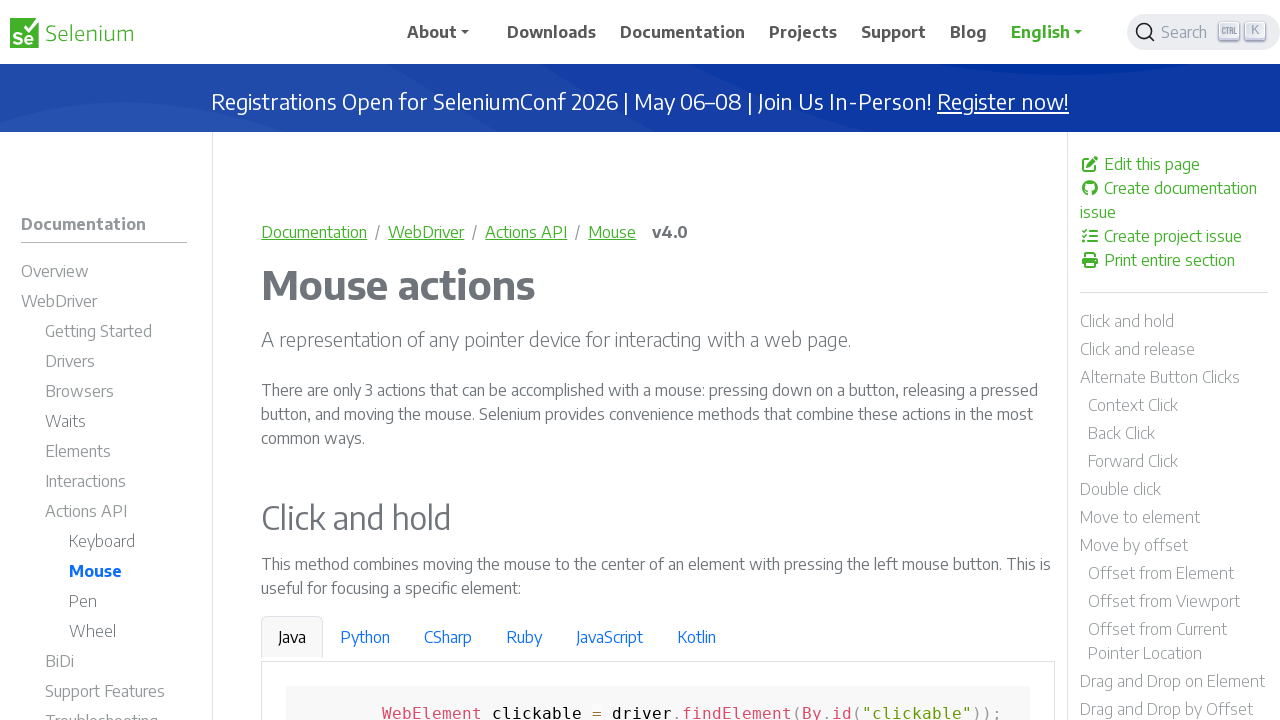

Scrolled code example element into view
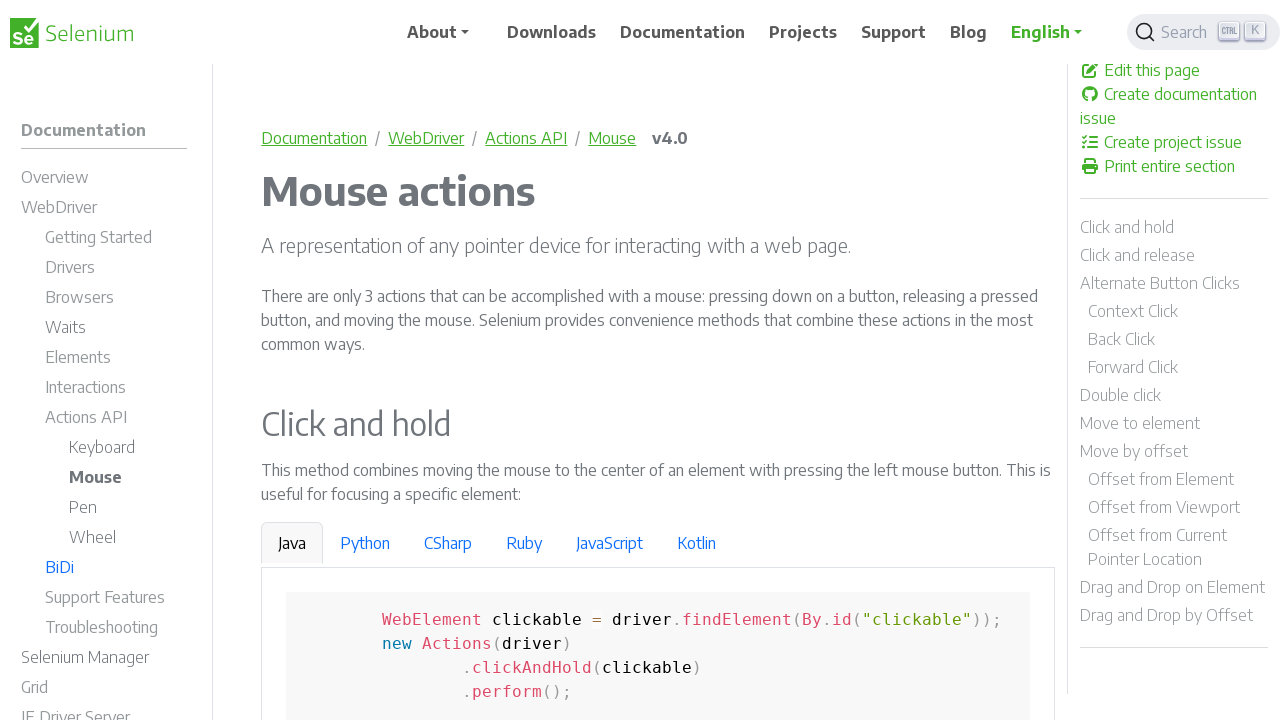

Scrolled code example horizontally by 40 pixels
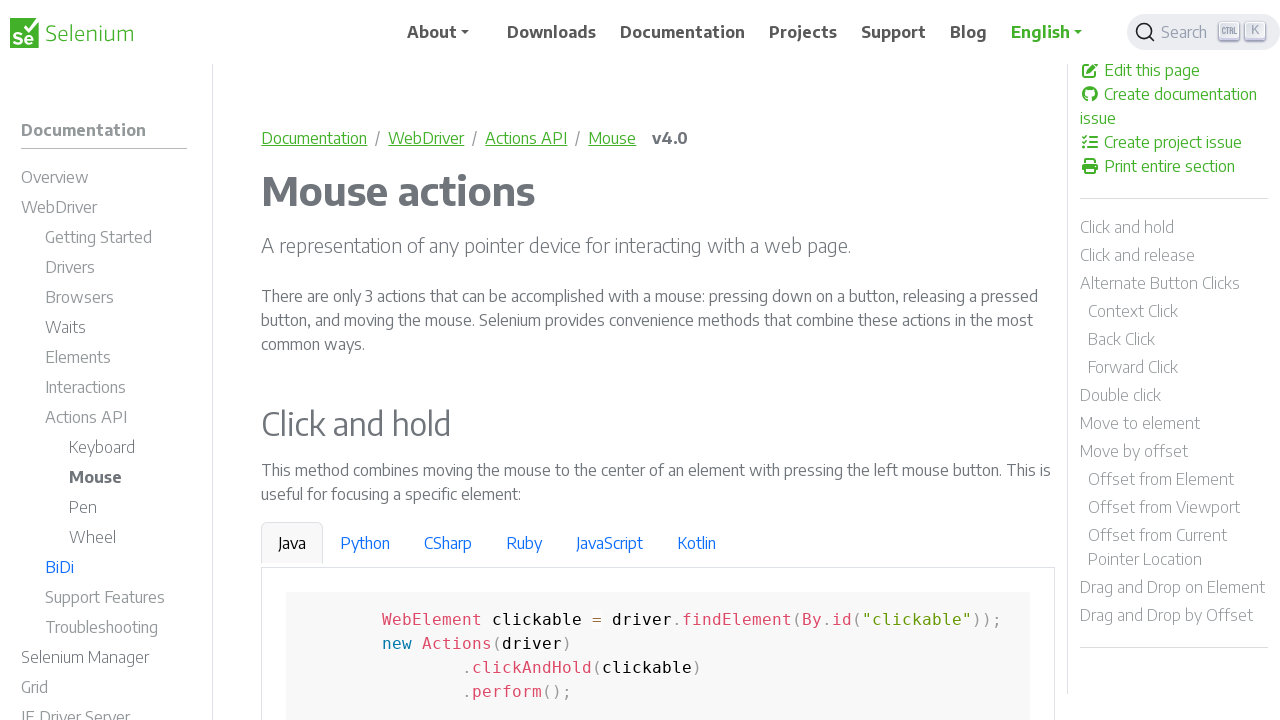

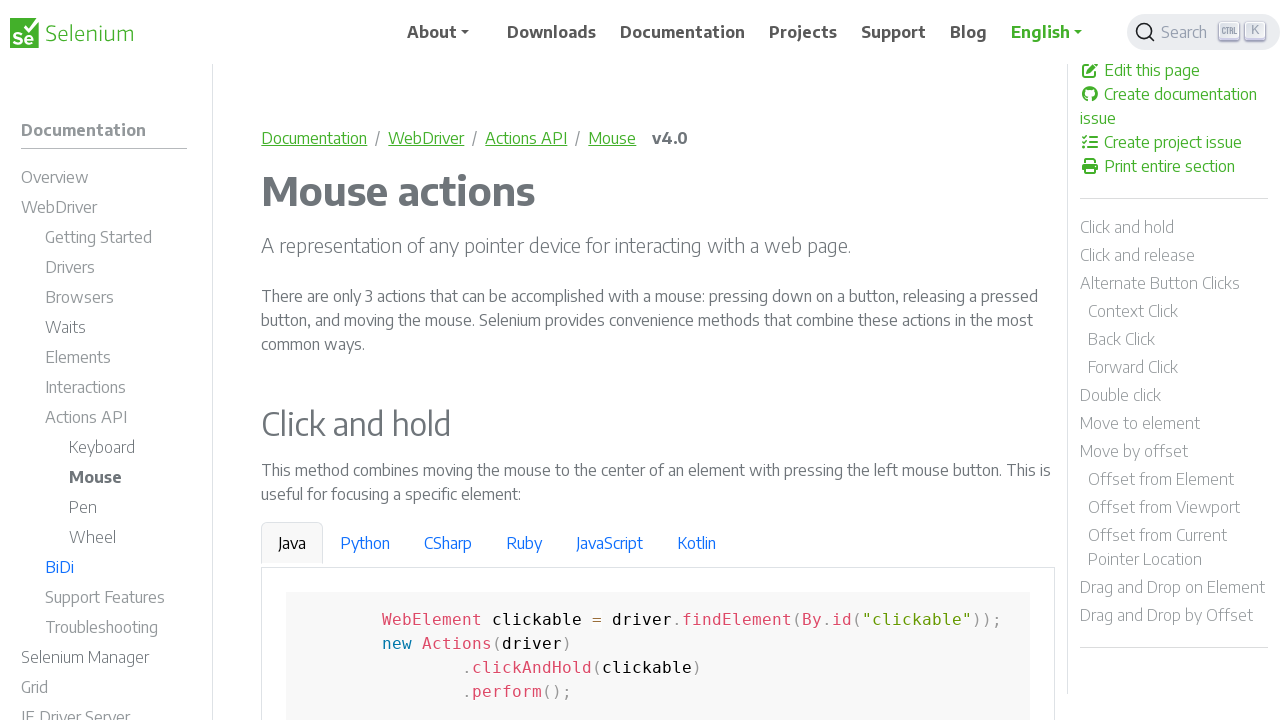